Clicks login with empty credentials and verifies error is displayed

Starting URL: https://the-internet.herokuapp.com/

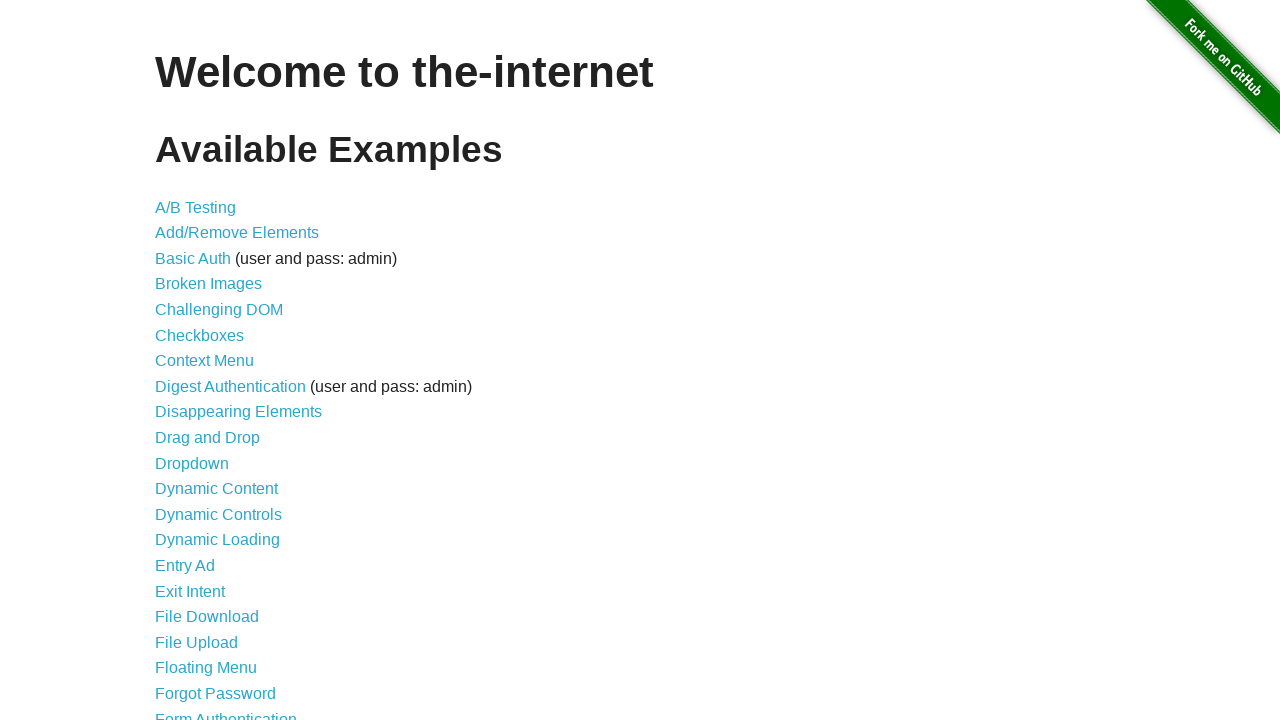

Clicked on Form Authentication link at (226, 712) on xpath=//a[contains(text(), 'Form Authentication')]
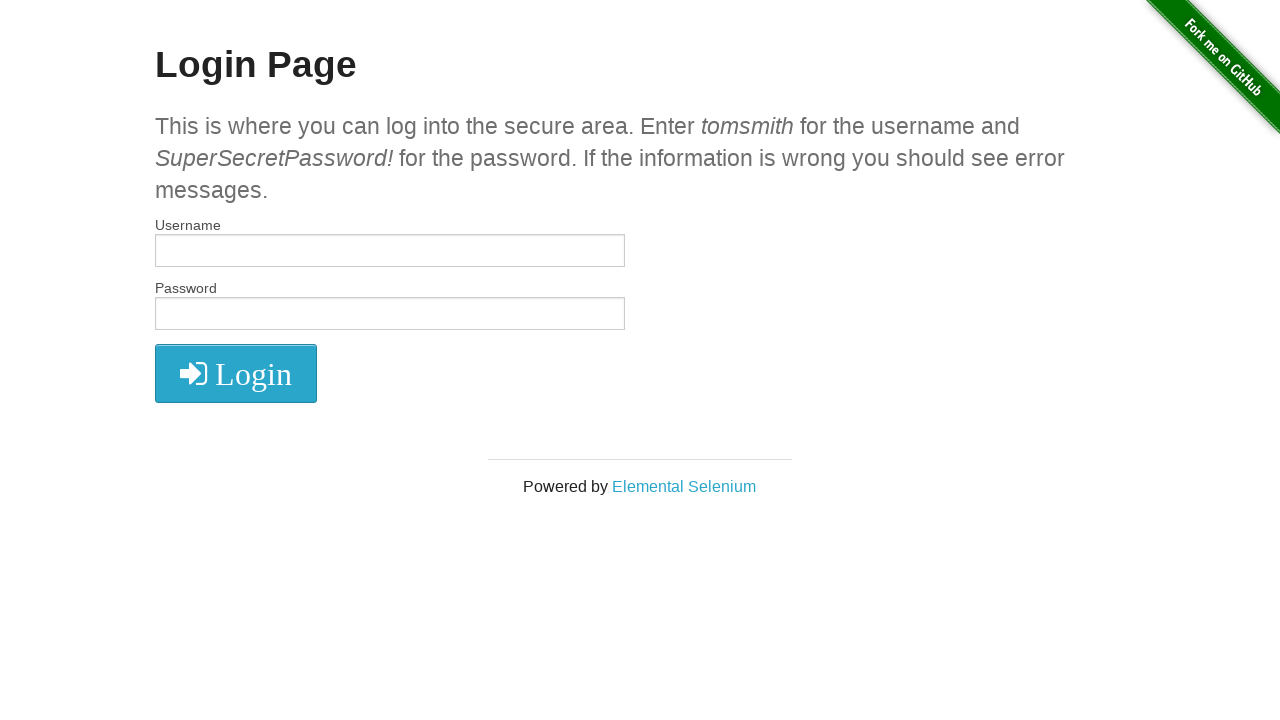

Clicked login button without entering credentials at (236, 373) on button[type='submit']
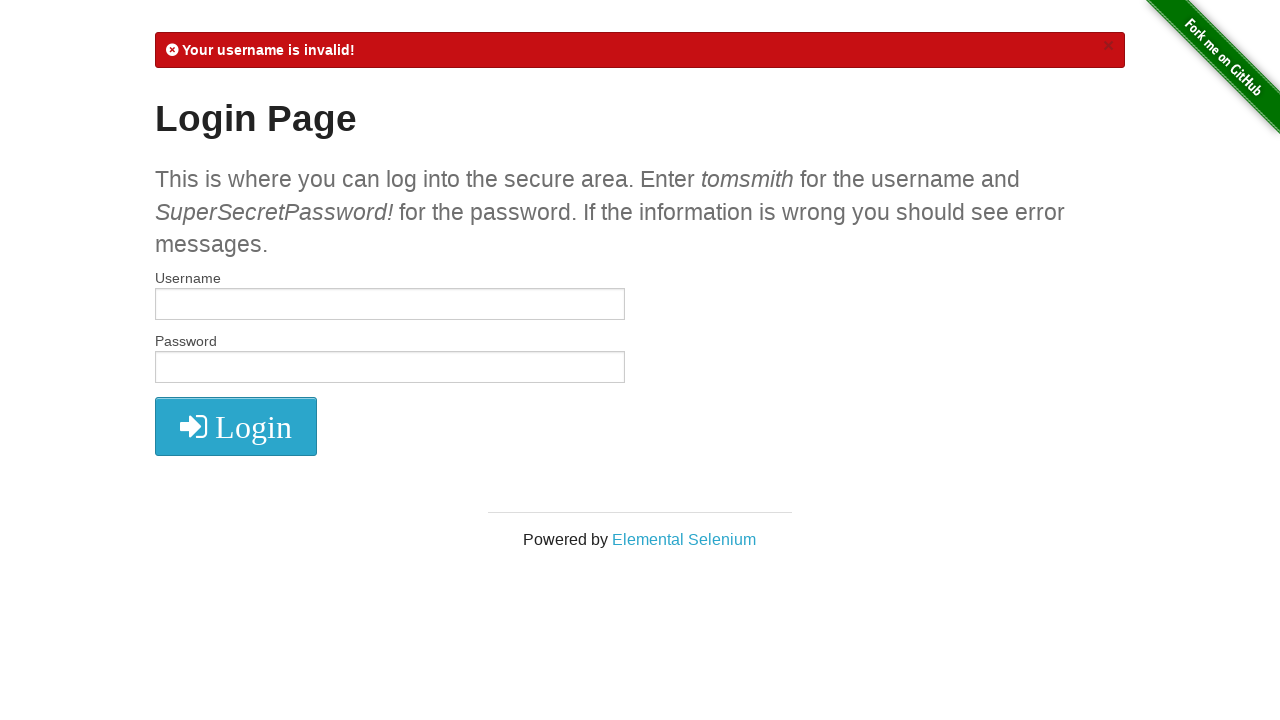

Located error message element
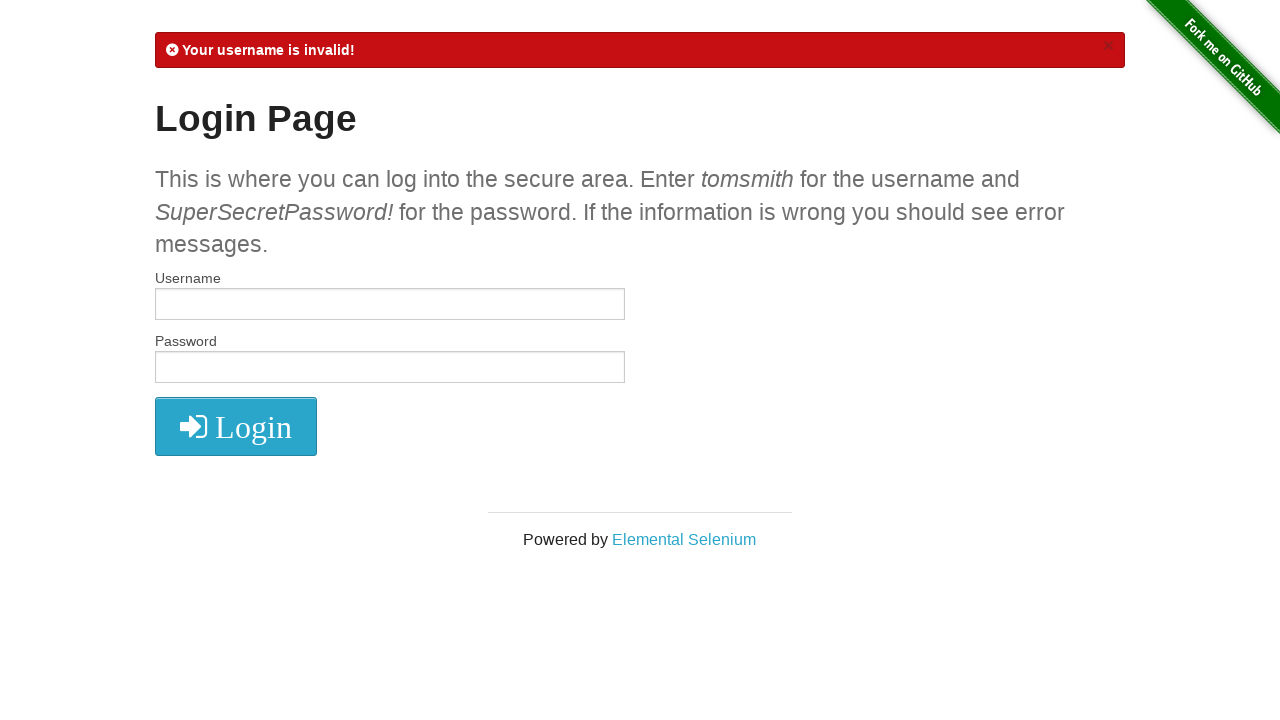

Verified error message is visible
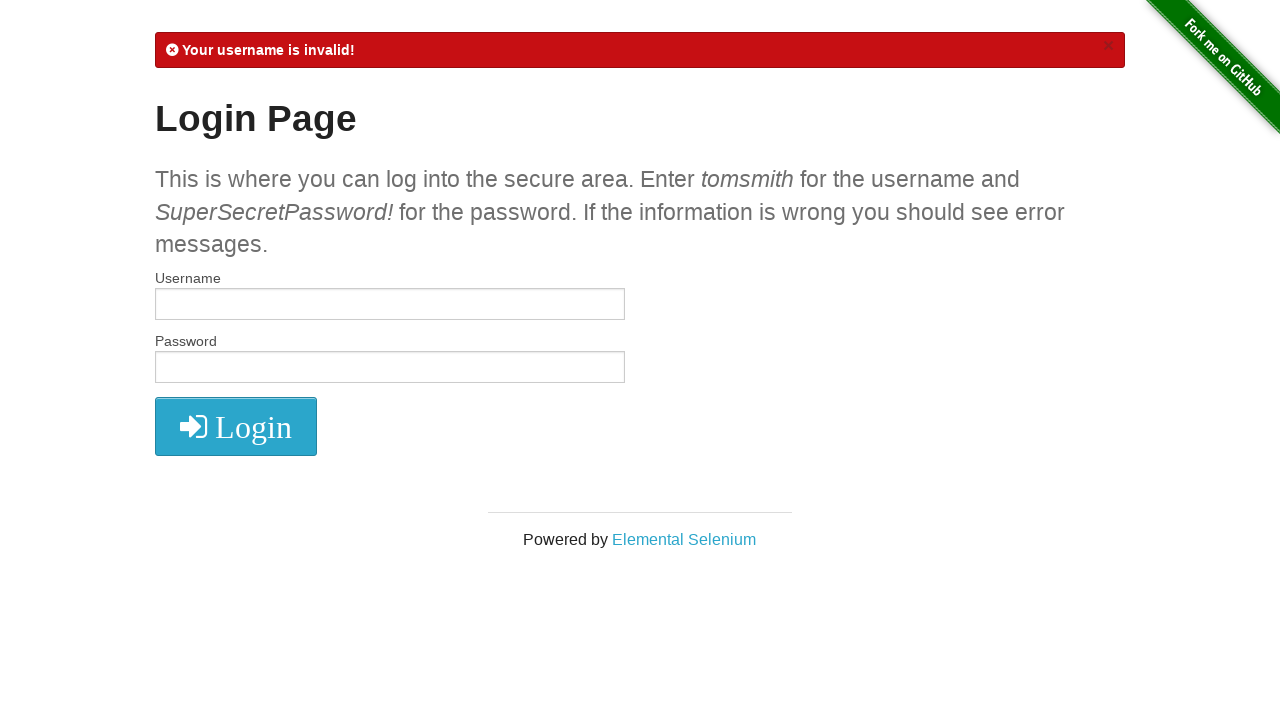

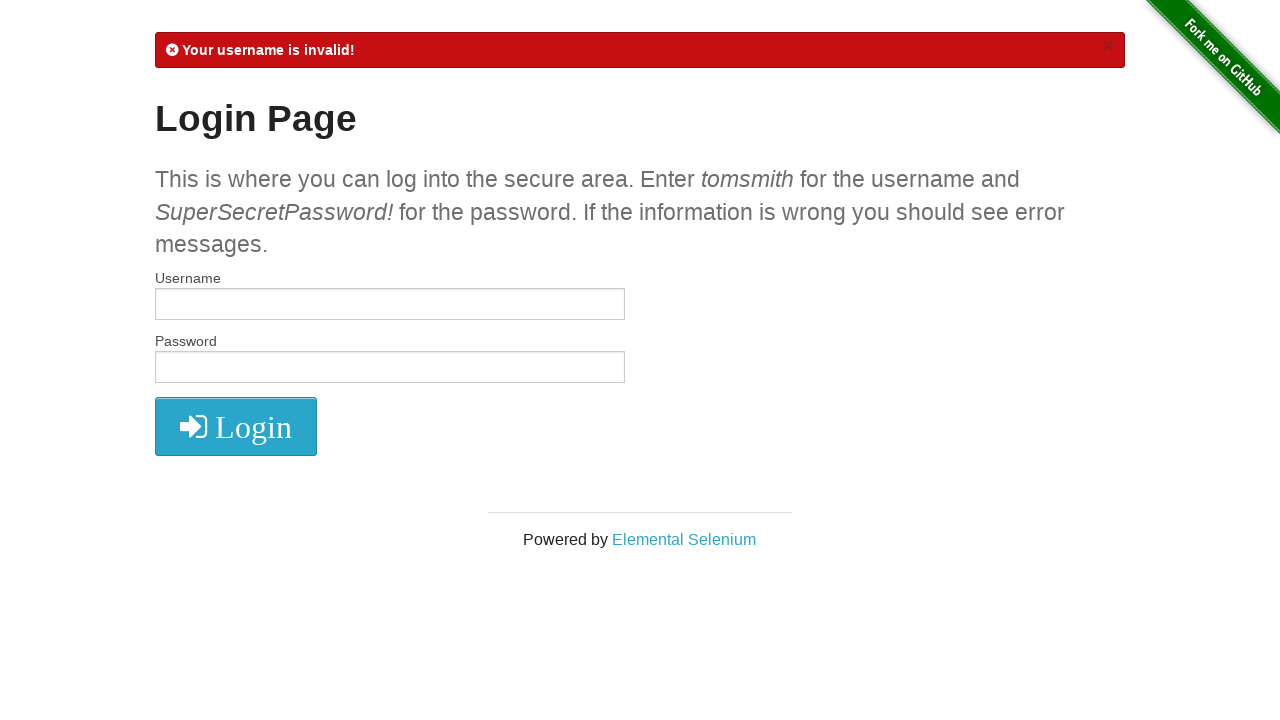